Tests sorting the Due column in ascending order by clicking the column header and verifying the values are sorted correctly

Starting URL: http://the-internet.herokuapp.com/tables

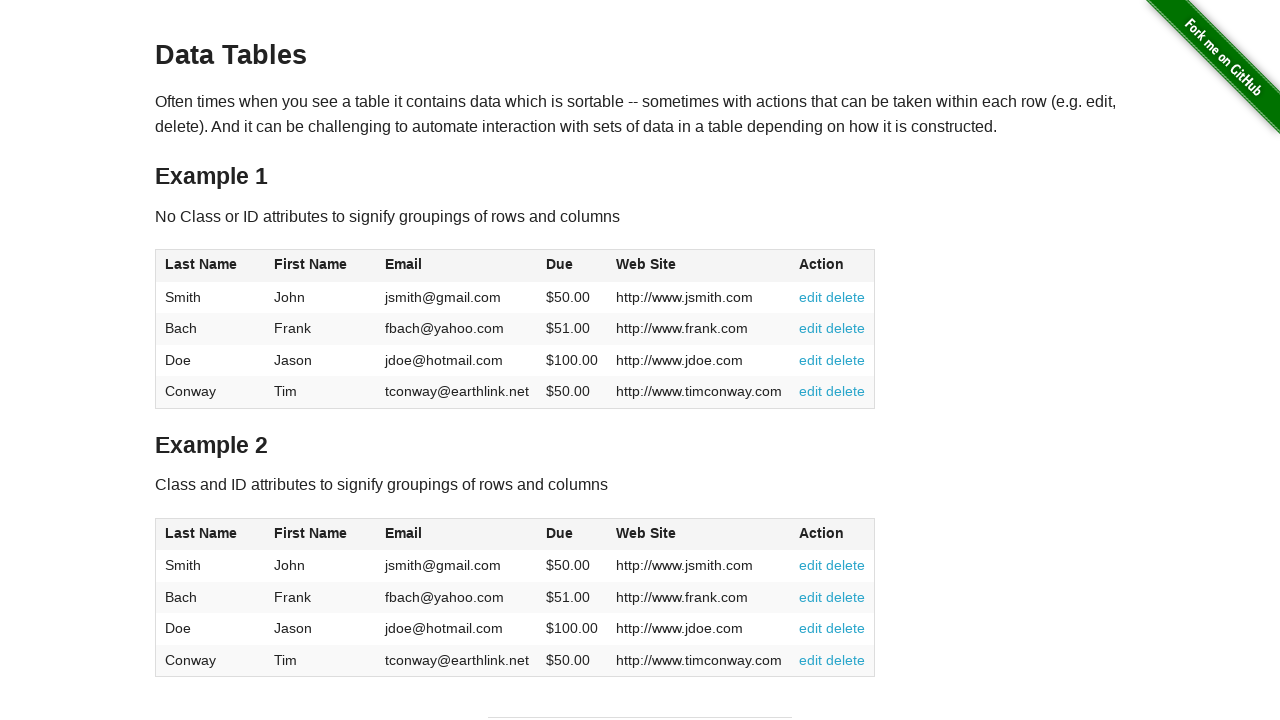

Clicked Due column header to sort in ascending order at (572, 266) on #table1 thead tr th:nth-of-type(4)
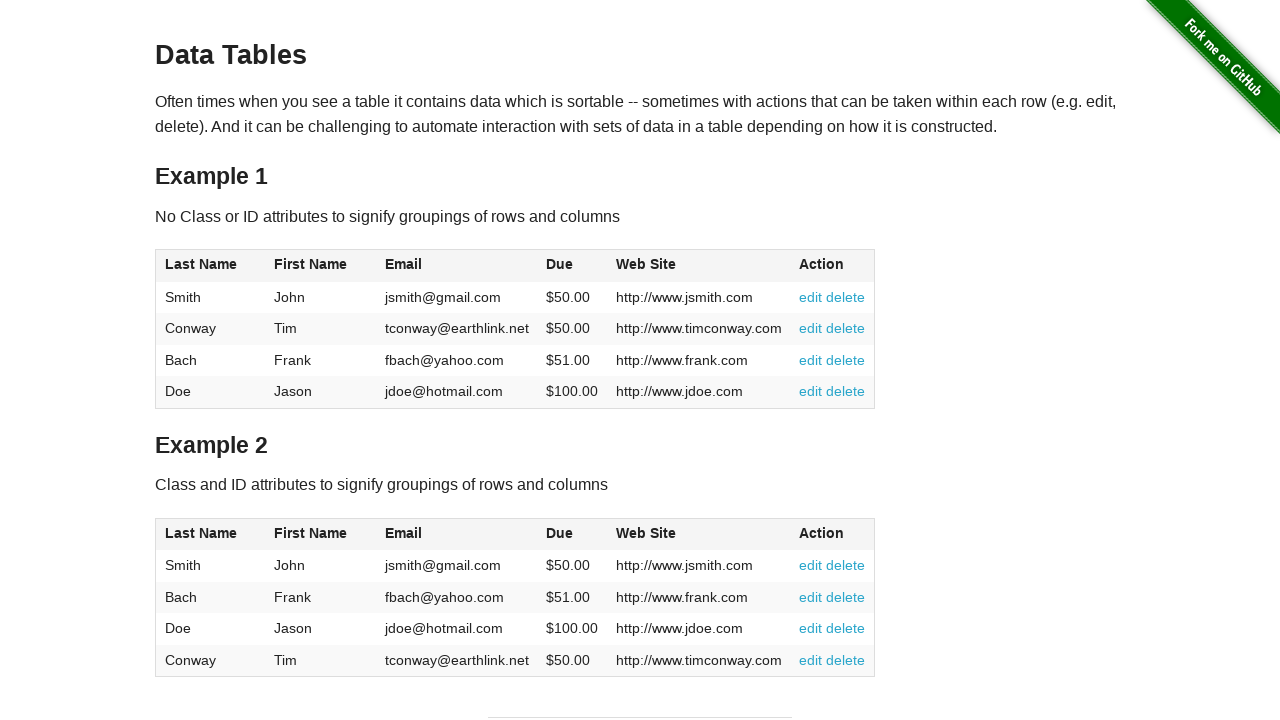

Due column values loaded and verified
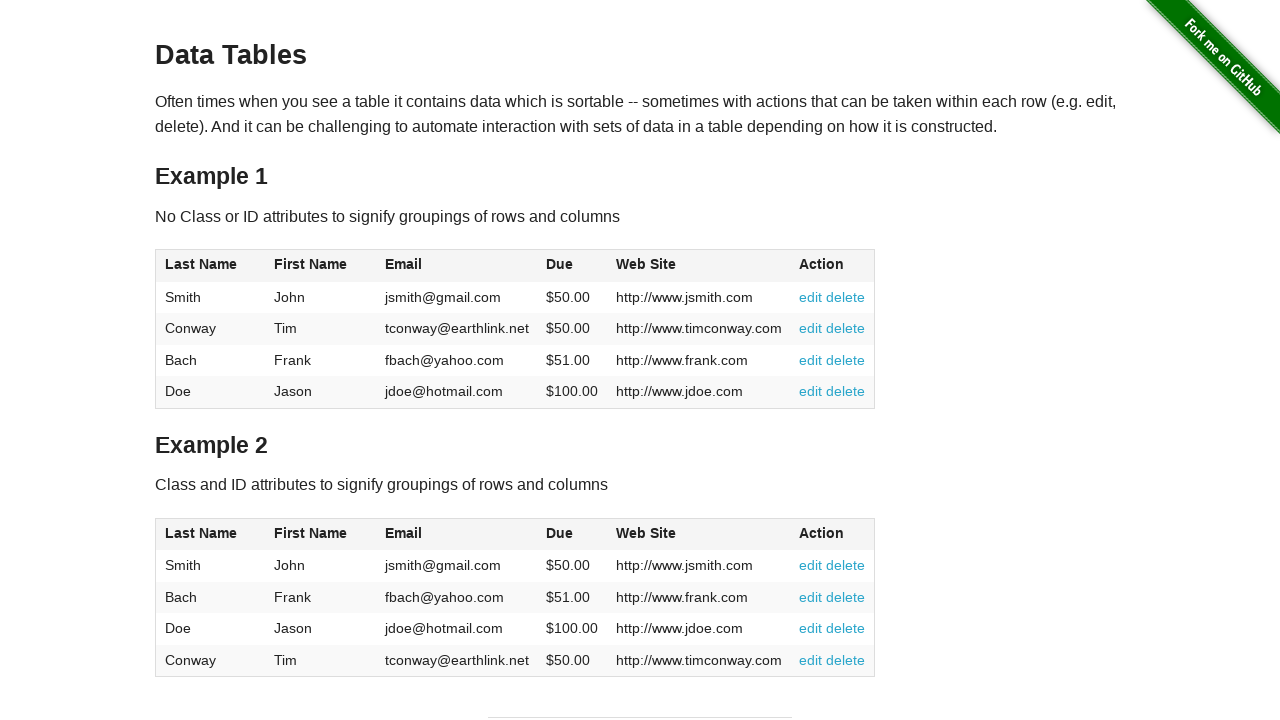

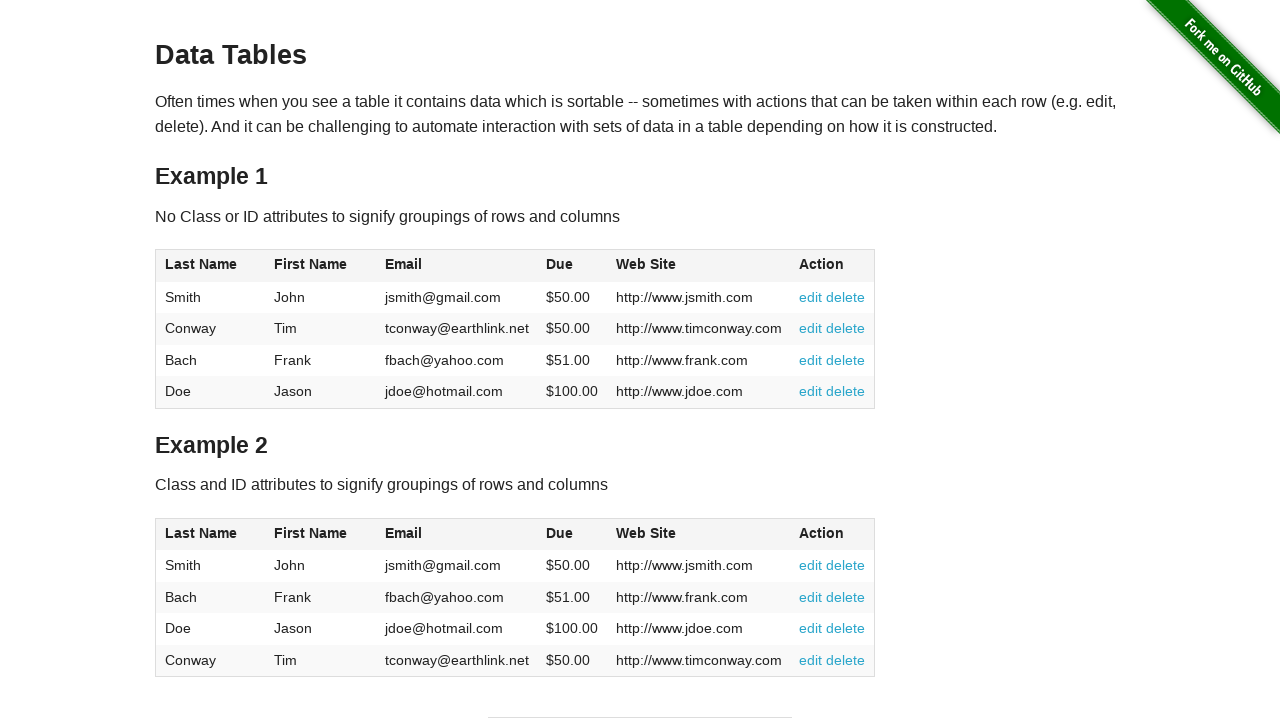